Tests dropdown selection by selecting options using visible text, alternating between Option 1 and Option 2

Starting URL: https://testcenter.techproeducation.com/index.php?page=dropdown

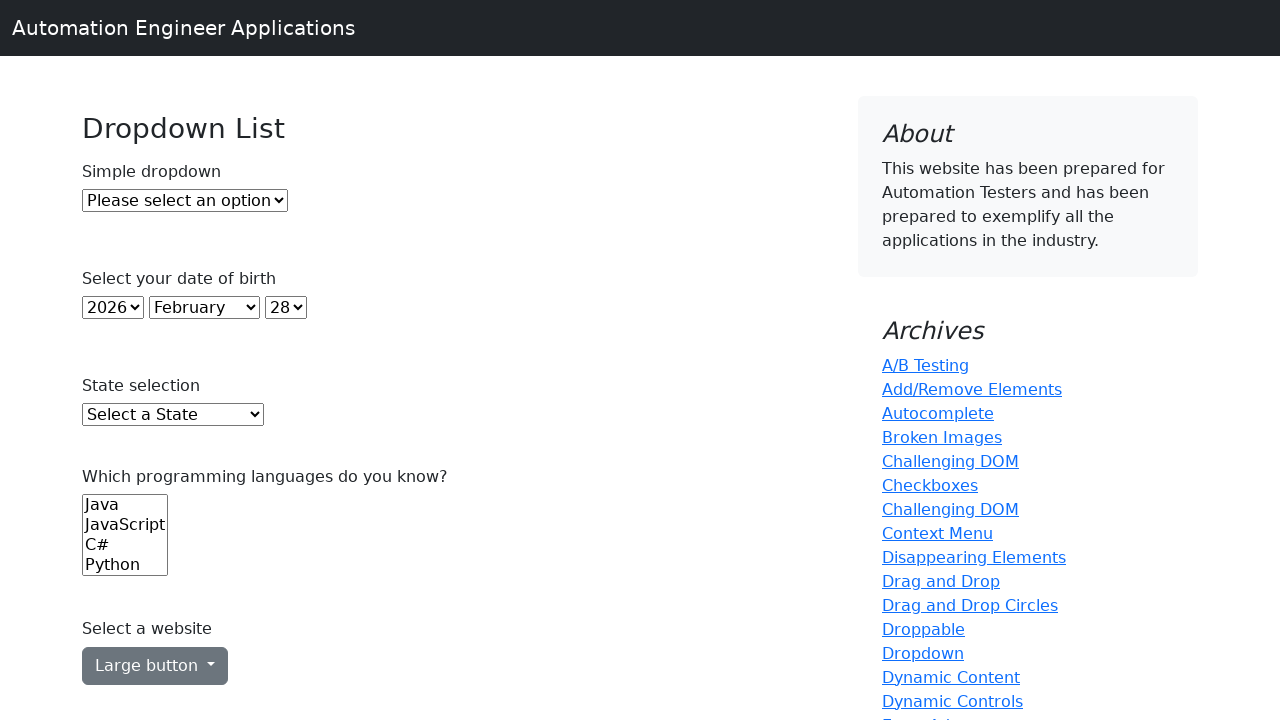

Selected 'Option 1' from dropdown by visible text on #dropdown
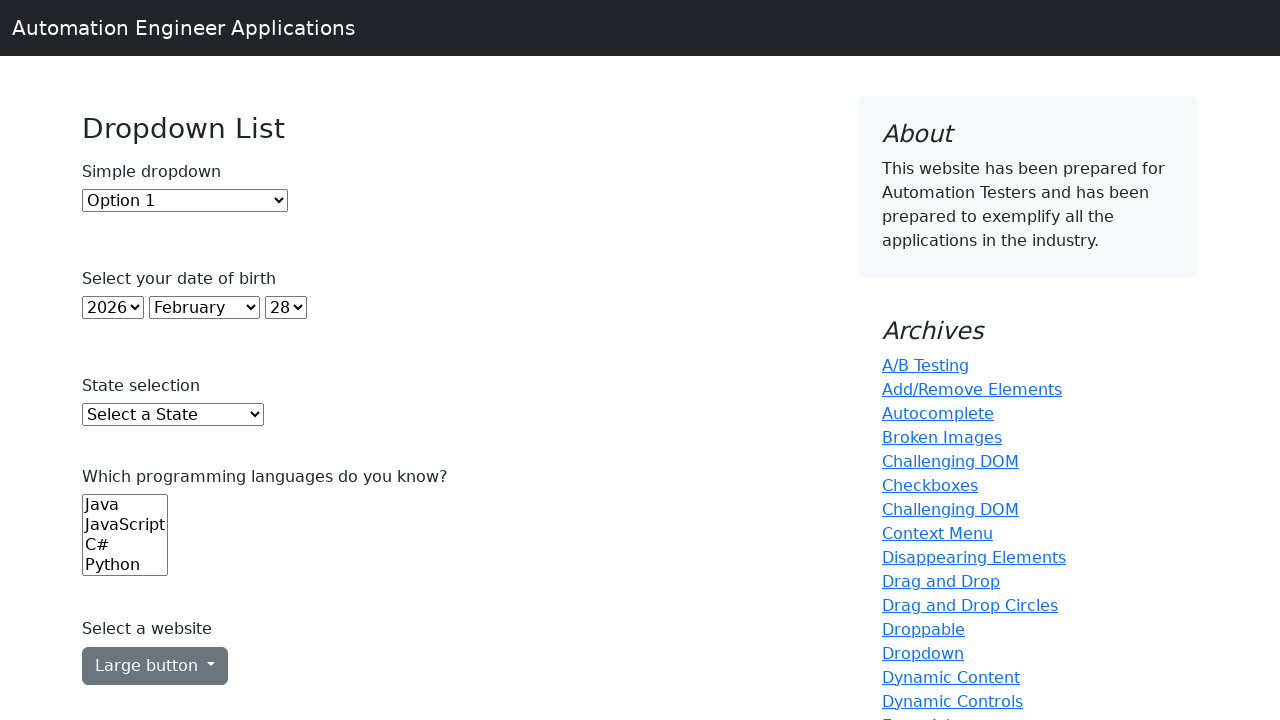

Selected 'Option 2' from dropdown by visible text on #dropdown
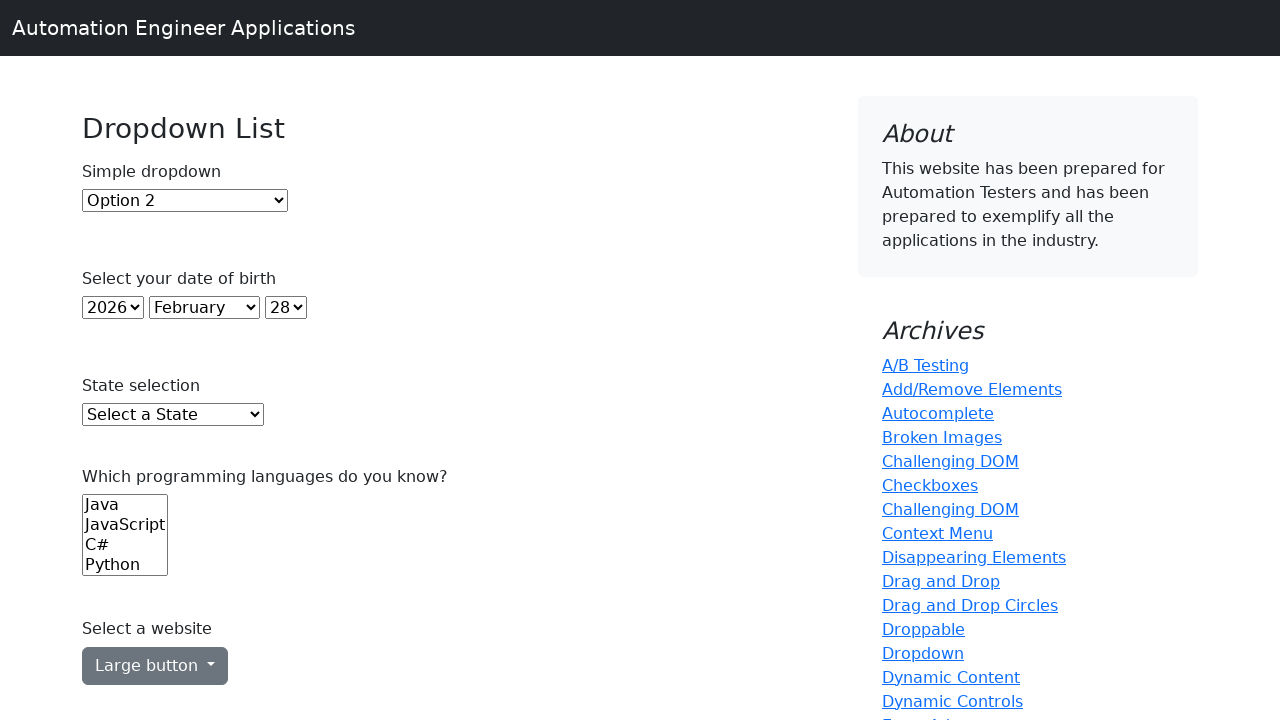

Selected 'Option 1' from dropdown by visible text again on #dropdown
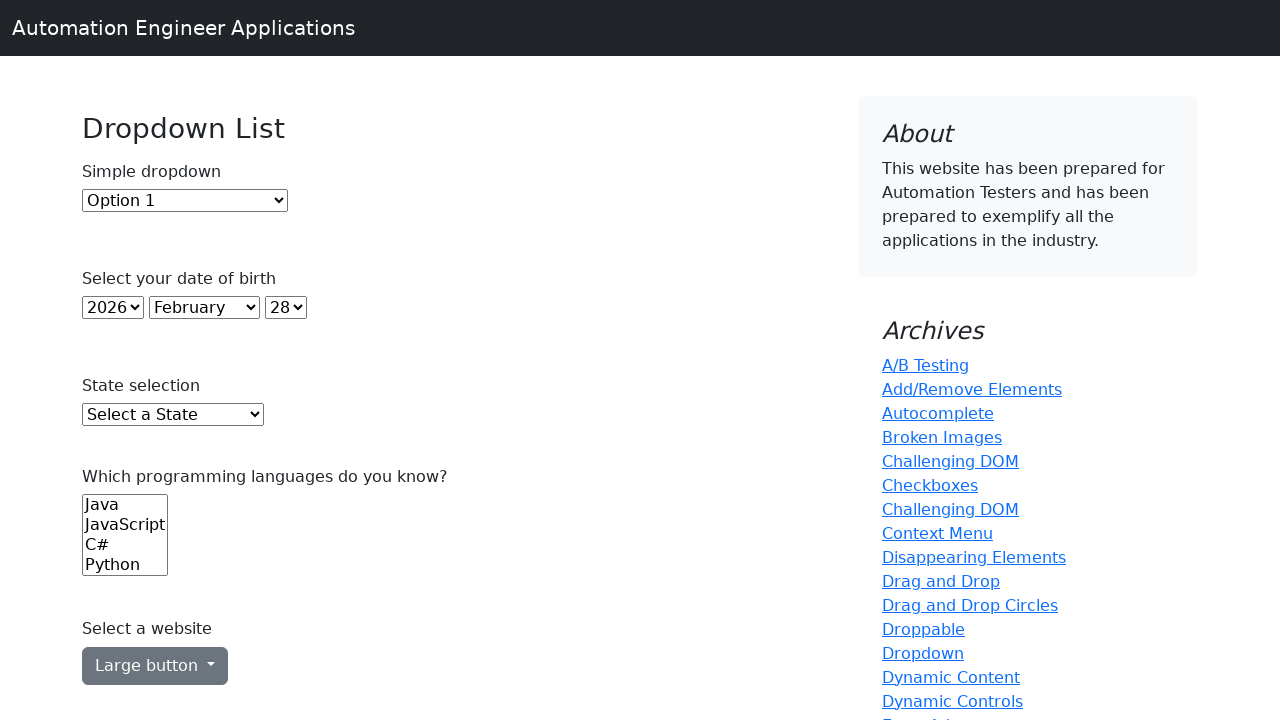

Selected 'Option 2' from dropdown by visible text again on #dropdown
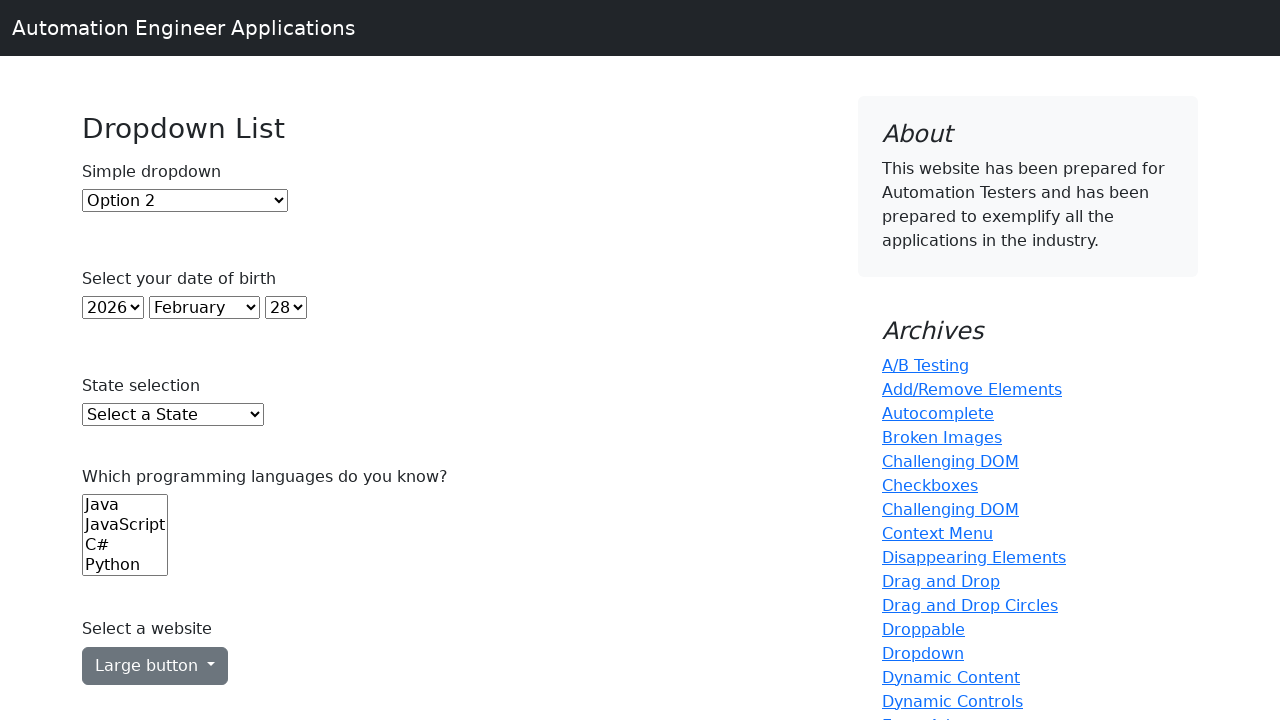

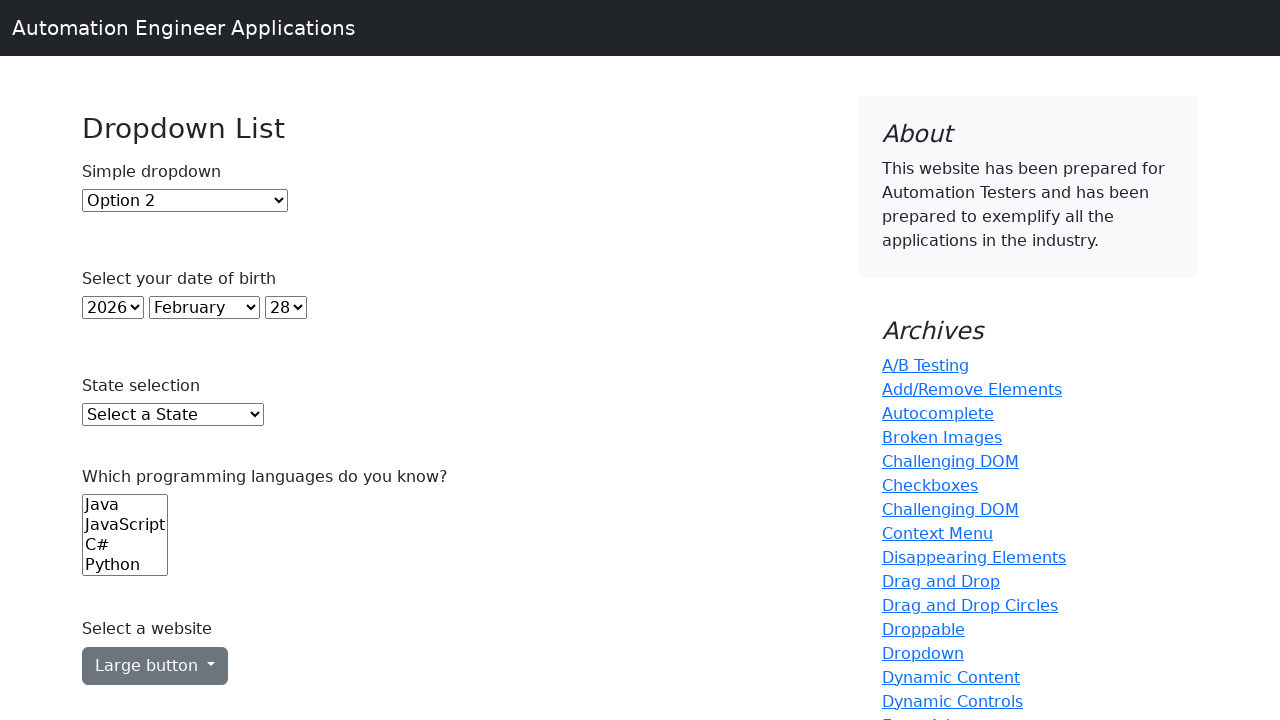